Tests XPath sibling traversal by locating a button element using following-sibling axis on the Rahul Shetty Academy Automation Practice page

Starting URL: https://rahulshettyacademy.com/AutomationPractice/

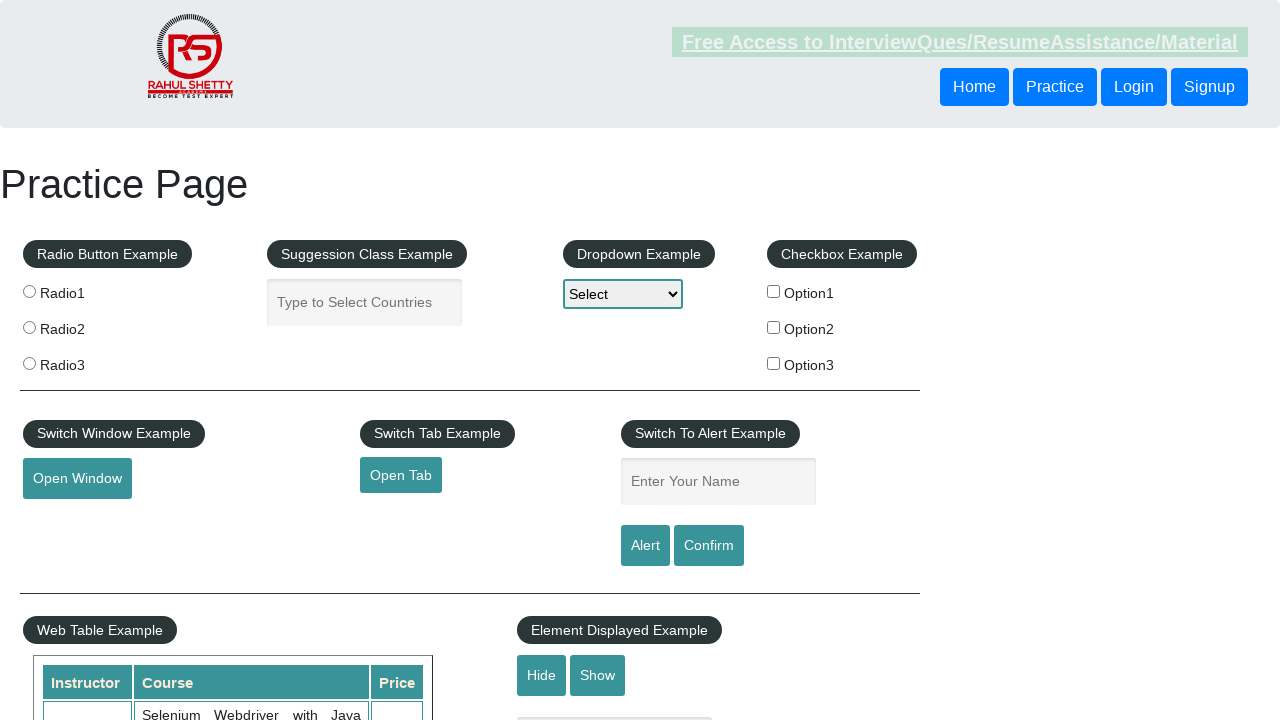

Located button element using XPath following-sibling axis
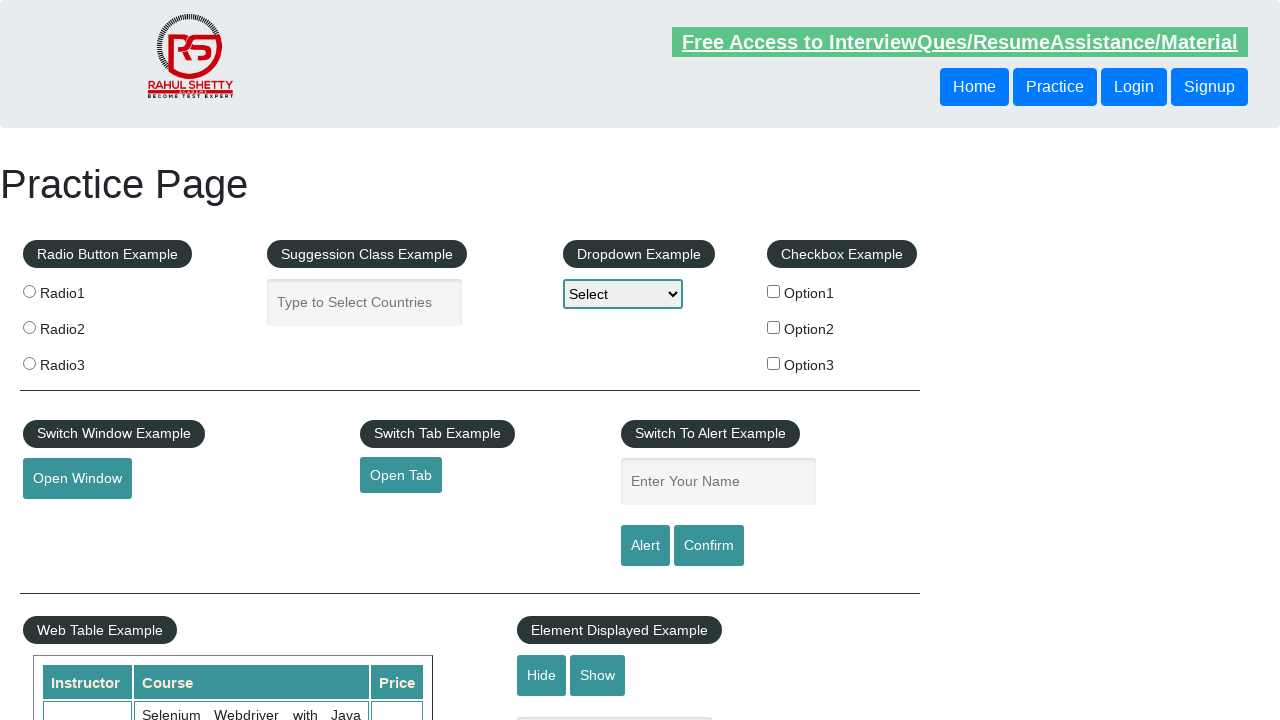

Waited for sibling button to become visible
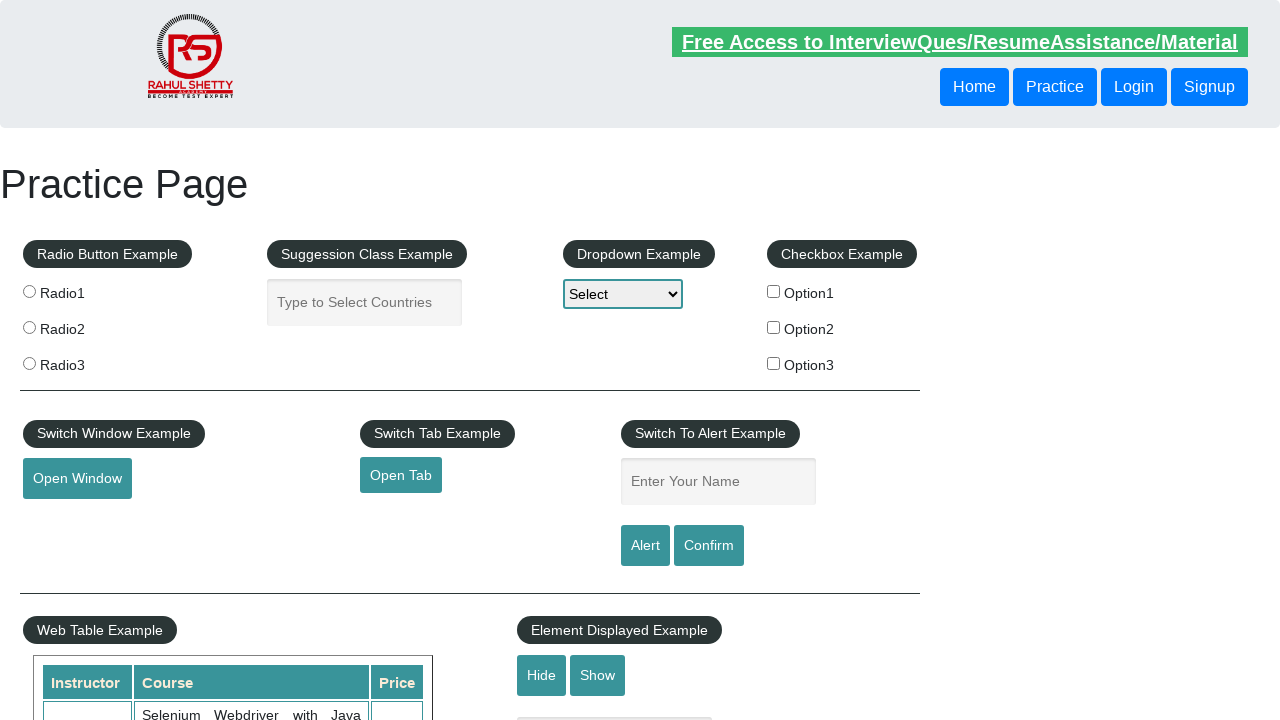

Retrieved element handle to verify button was found
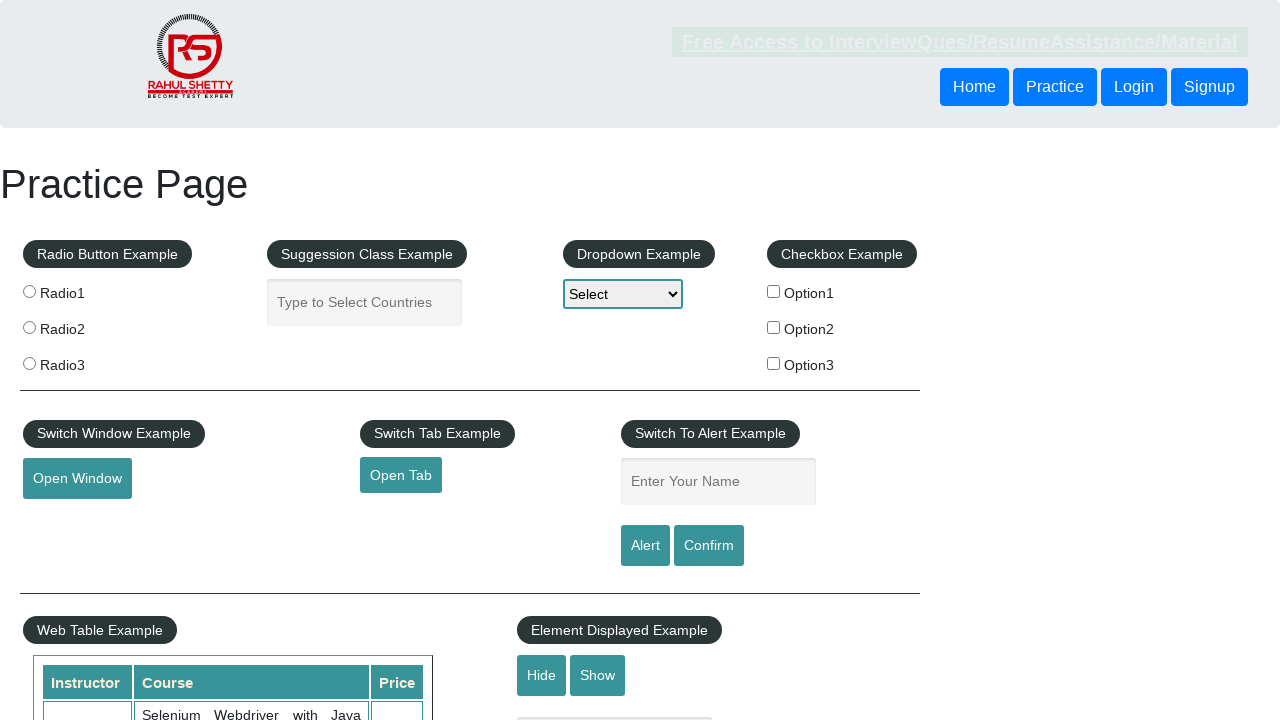

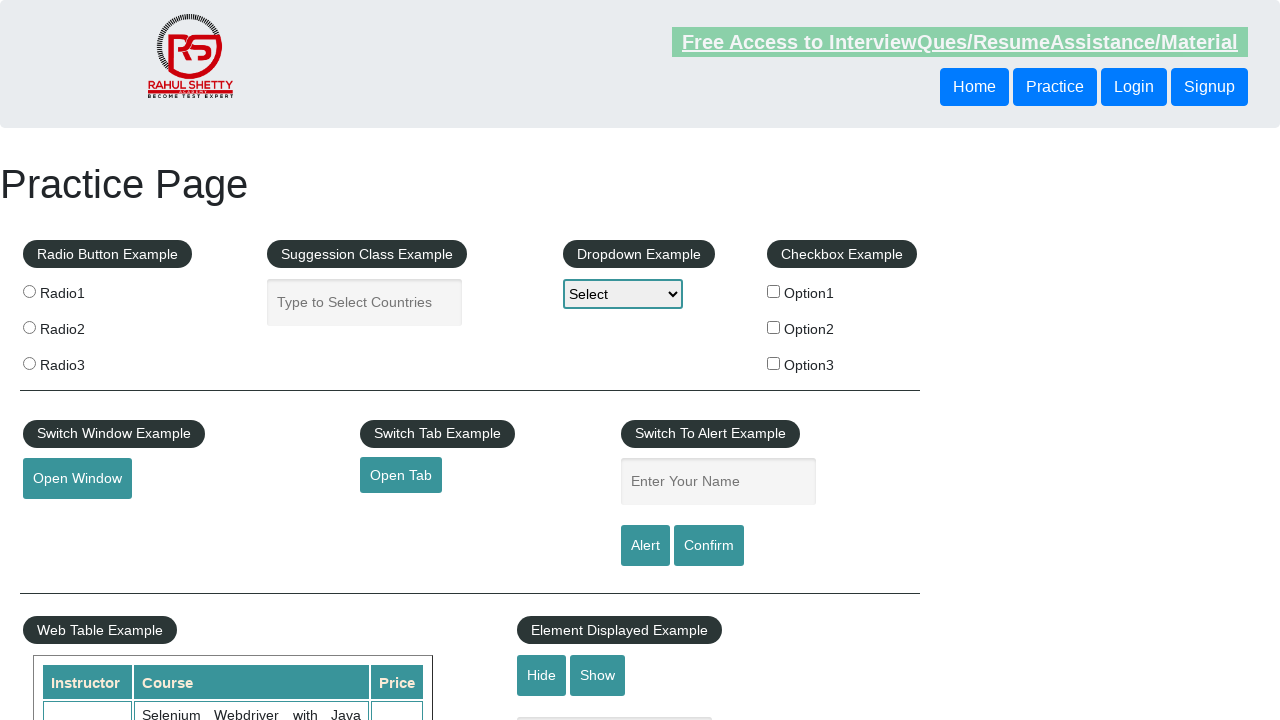